Tests advanced XPath selectors by filling multiple input fields using following-sibling, preceding-sibling, and child axis XPath expressions

Starting URL: https://syntaxprojects.com/advanceXpath.php

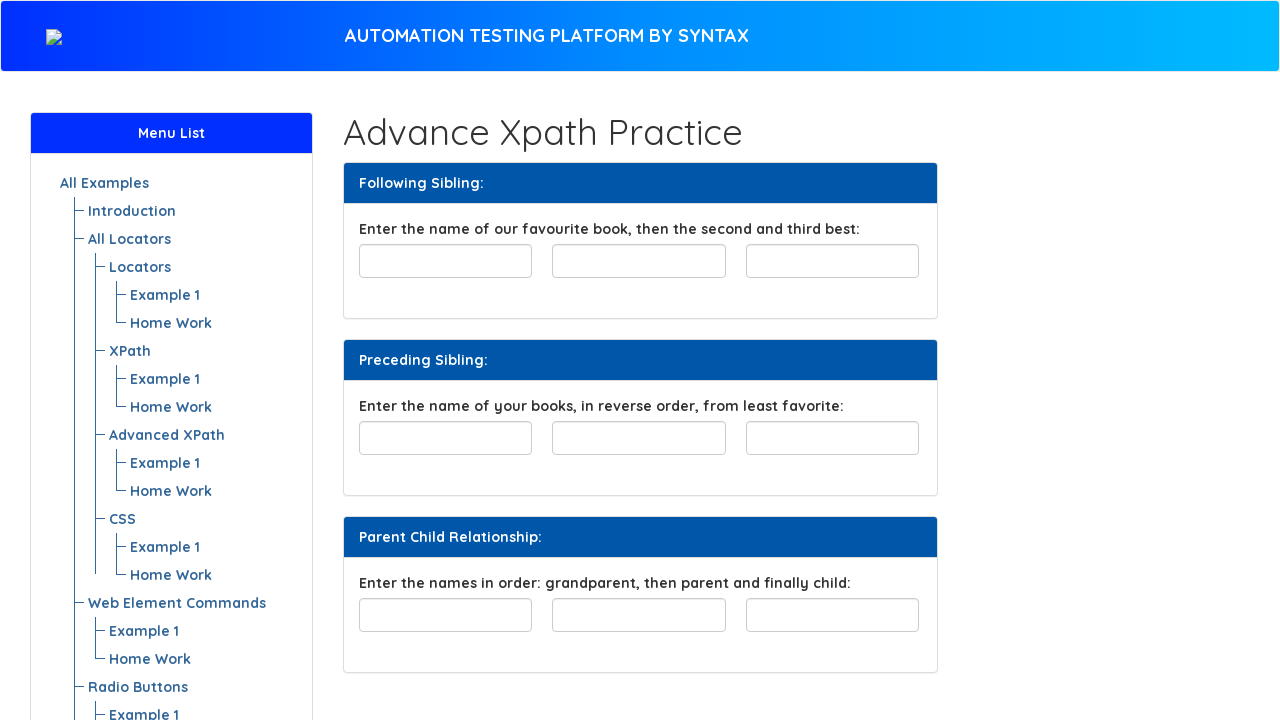

Filled favourite book field with 'Harry Potter' using ID selector on input#favourite-book
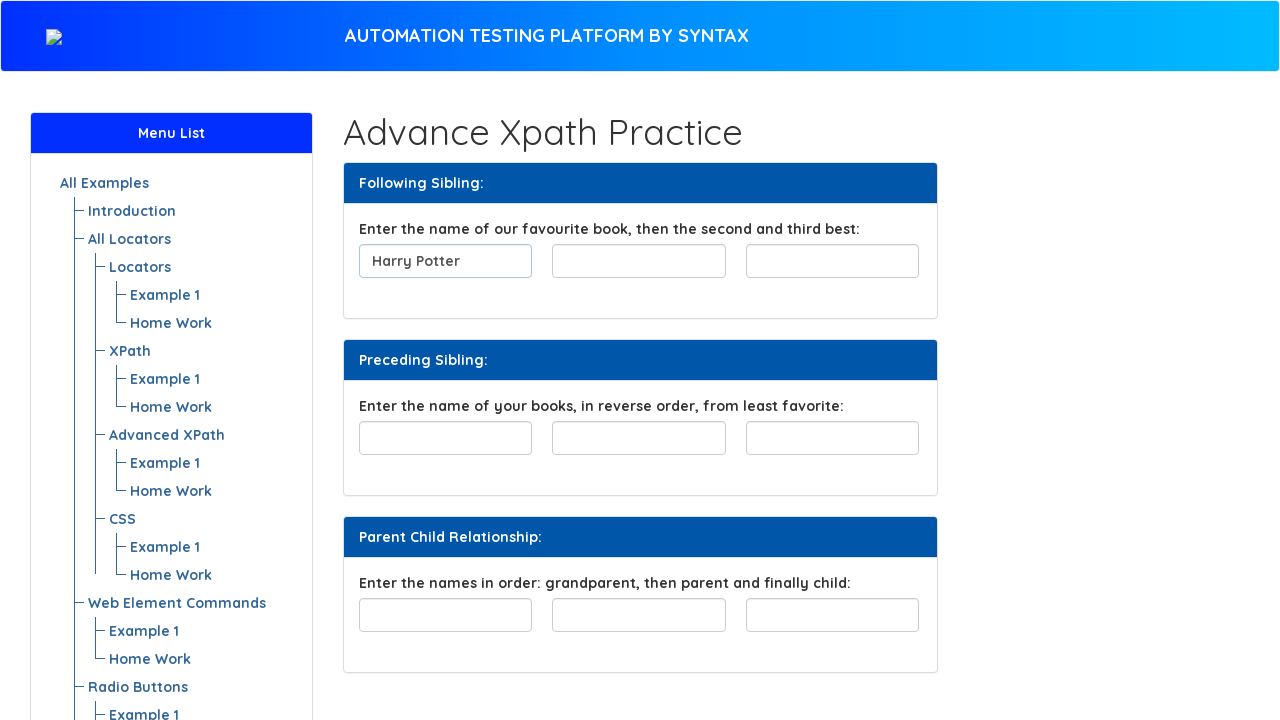

Filled first following-sibling input with 'The Hobbit' on //input[@id='favourite-book']/following-sibling::input
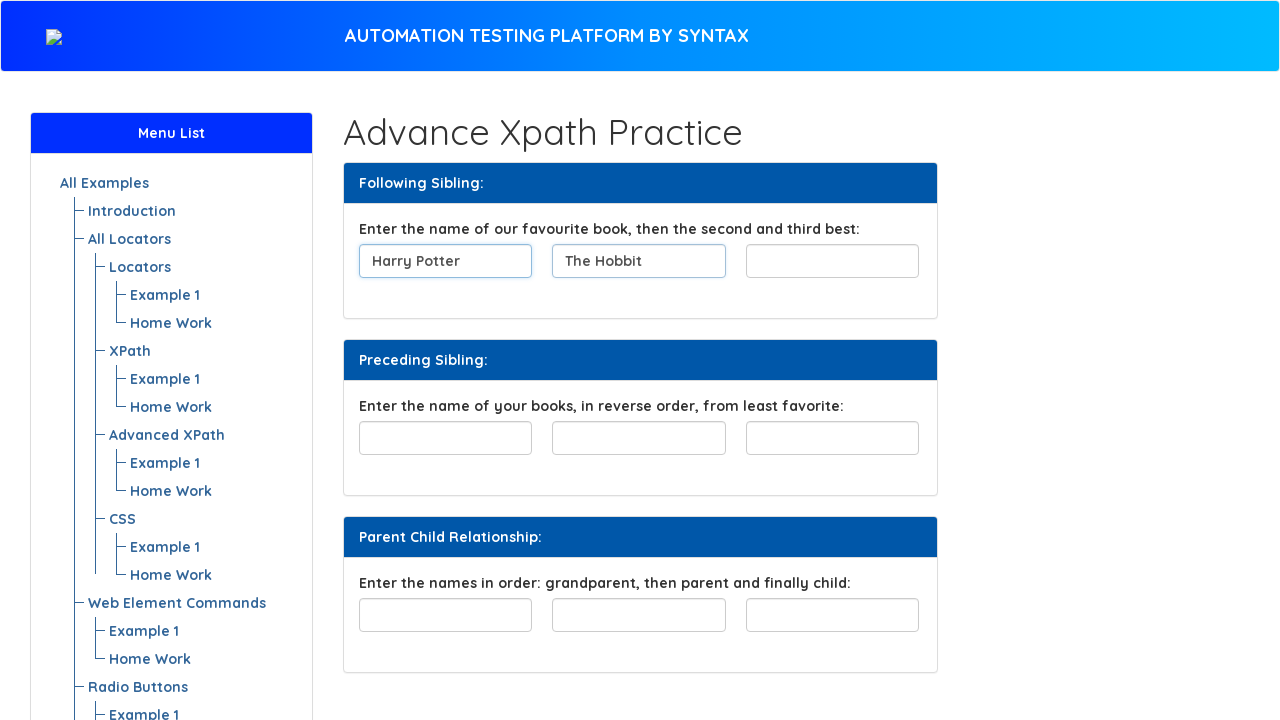

Filled second following-sibling input with 'Lord of the Rings' on //input[@id='favourite-book']/following-sibling::input[2]
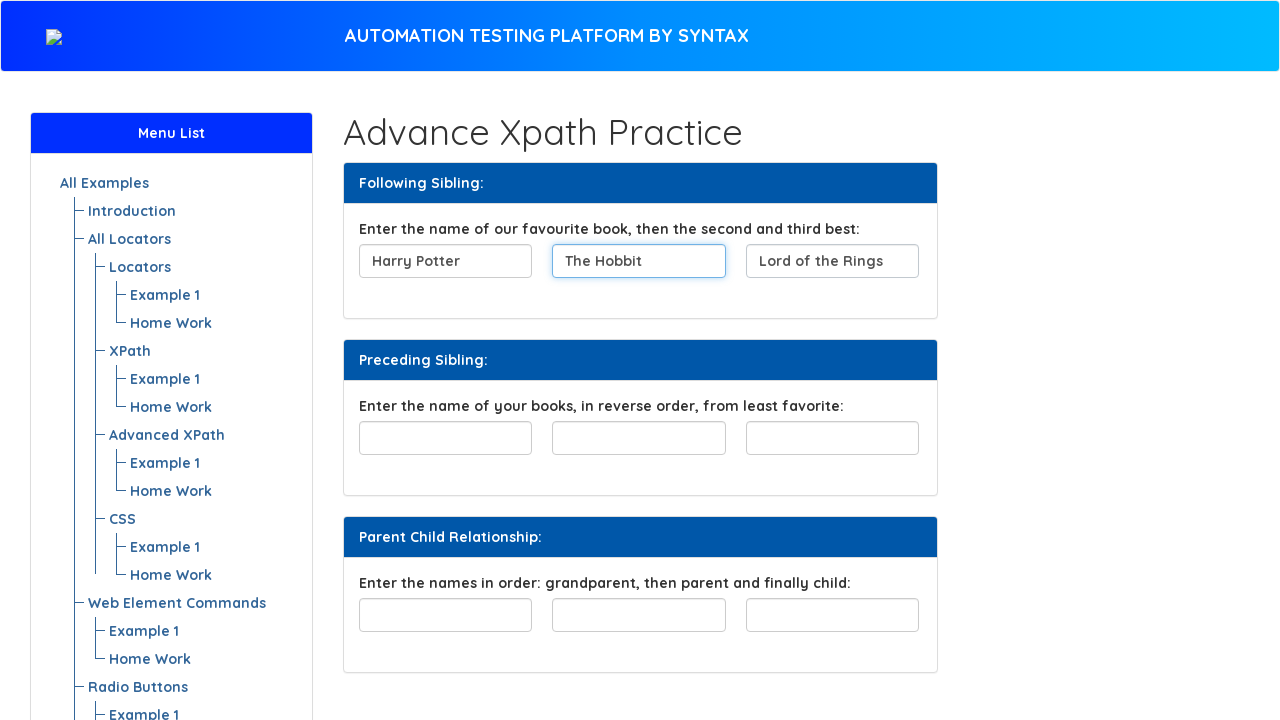

Filled least favourite book field with 'SnowWhite and the seven dwarves' using ID selector on input#least-favorite
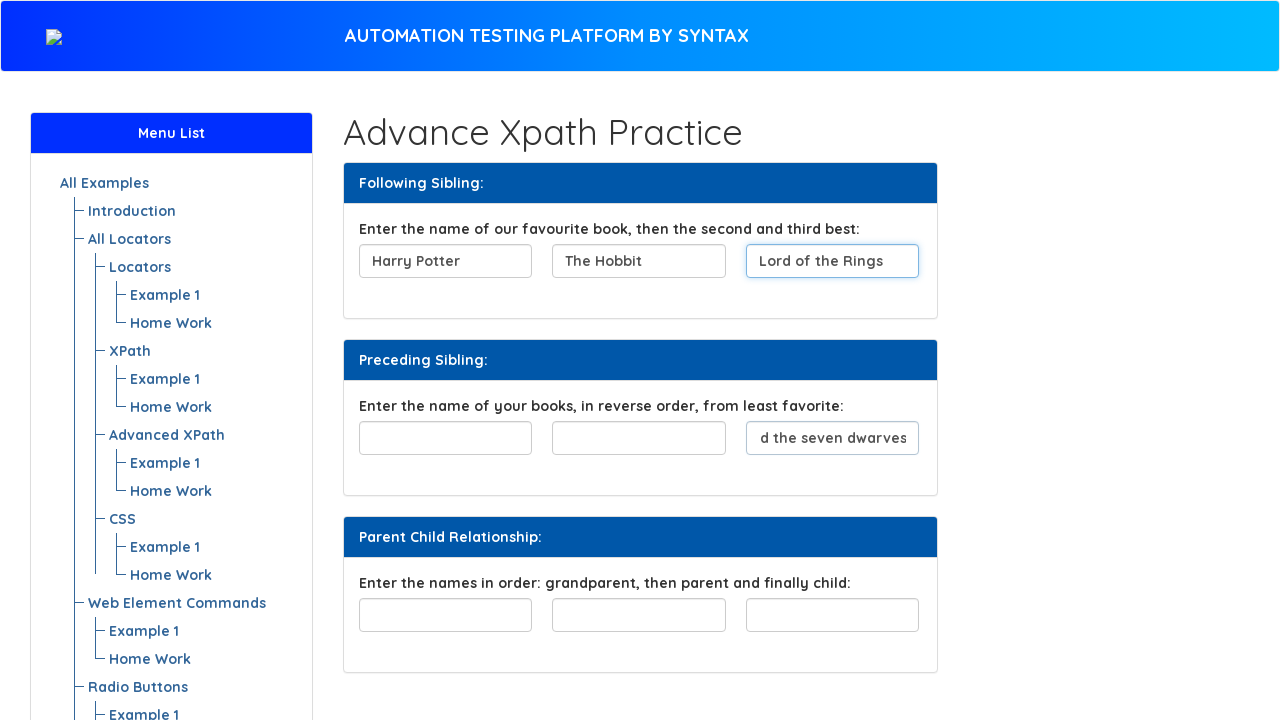

Filled first preceding-sibling input with 'Alice in WonderLand' on //input[@id='least-favorite']/preceding-sibling::input[1]
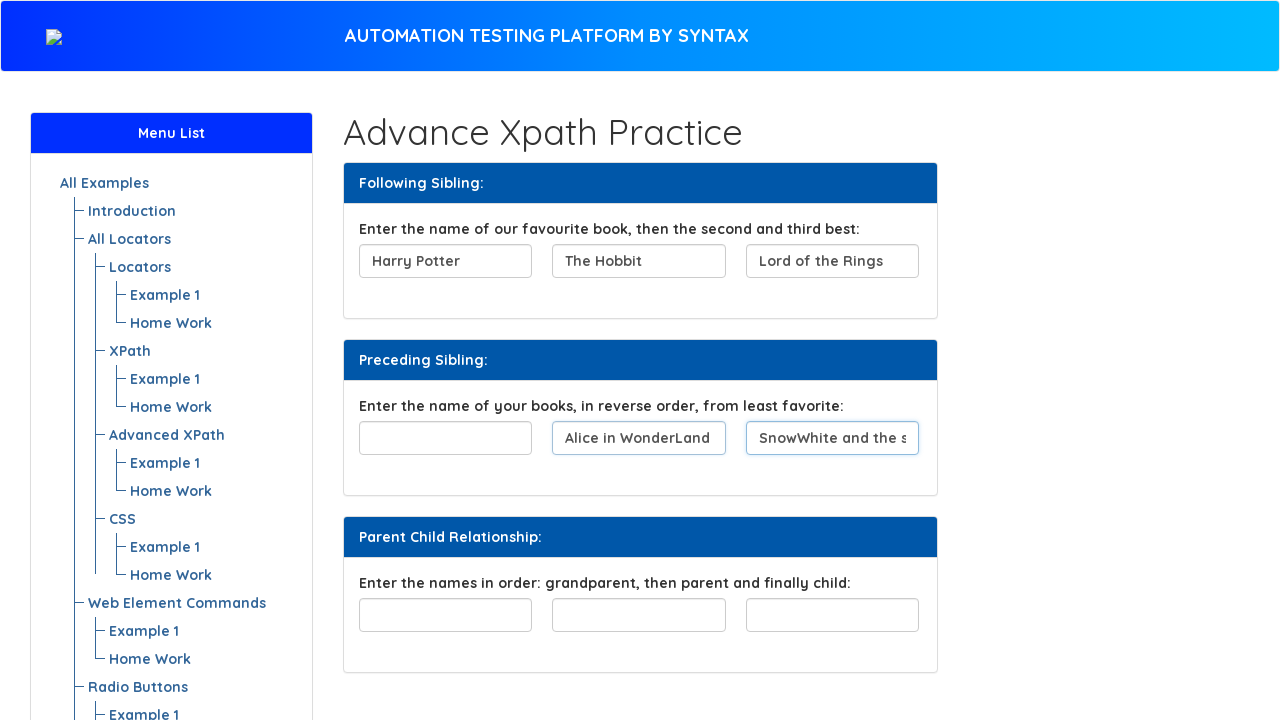

Filled preceding-sibling input with 'Haidy' on //input[@id='least-favorite']/preceding-sibling::input
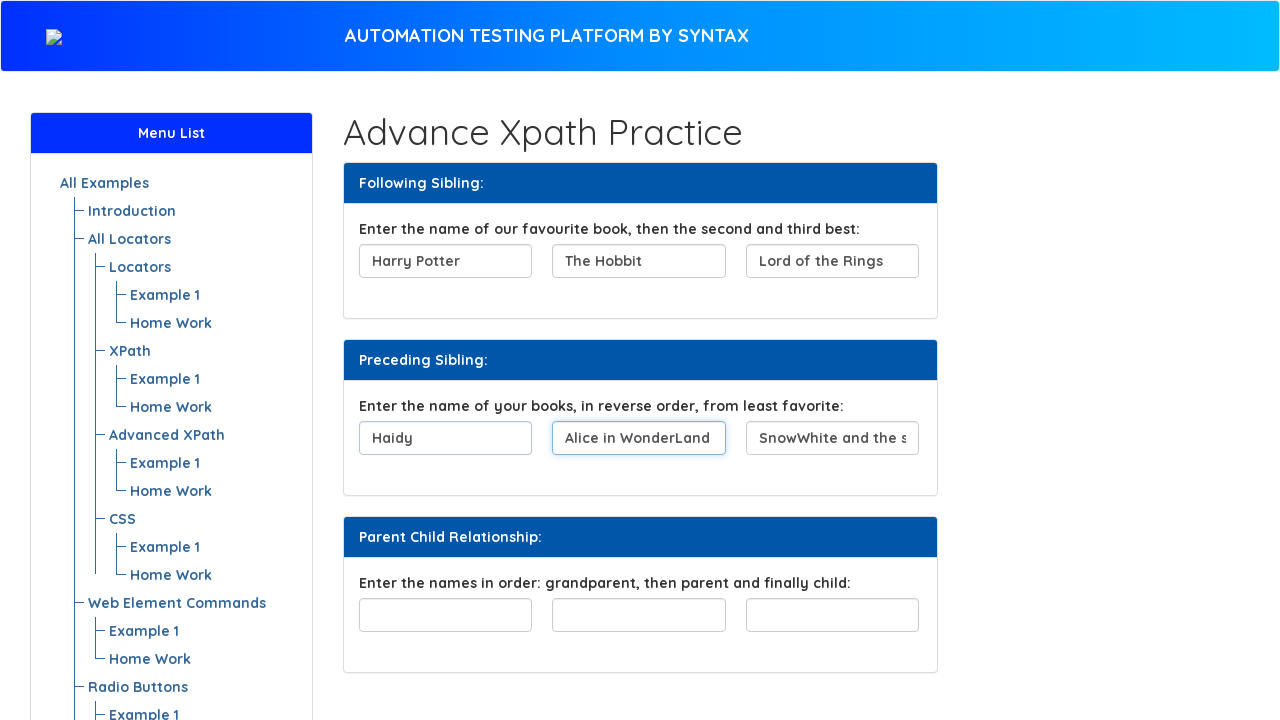

Filled first child input in familyTree with 'GrandParent' on //div[@id='familyTree']/child::input[1]
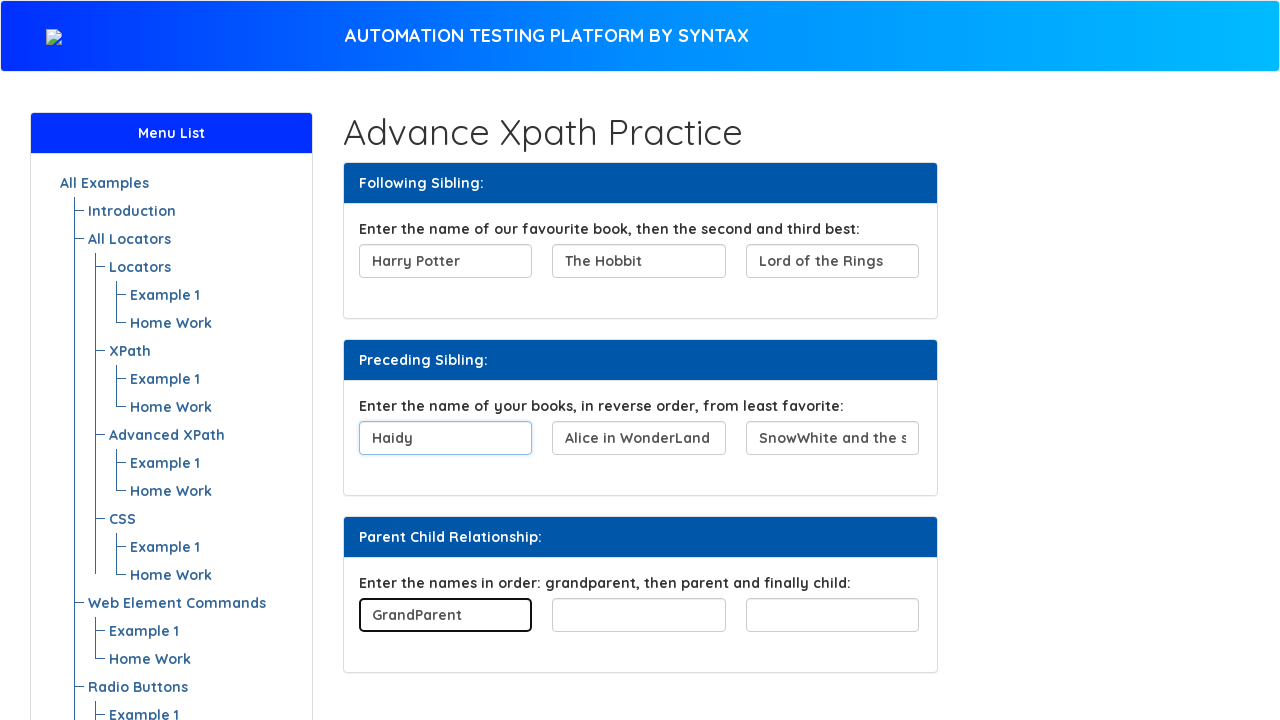

Filled second child input in familyTree with 'Parent' on //div[@id='familyTree']/child::input[2]
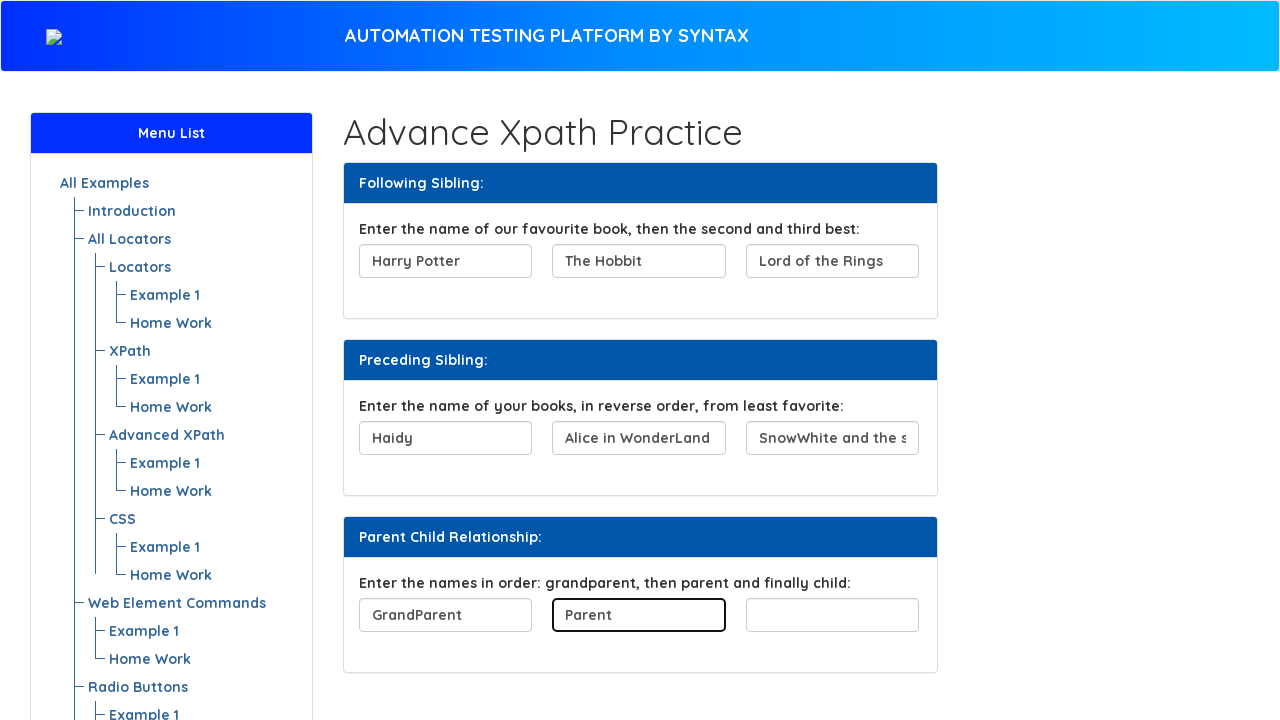

Filled third child input in familyTree with 'Child' on //div[@id='familyTree']/child::input[3]
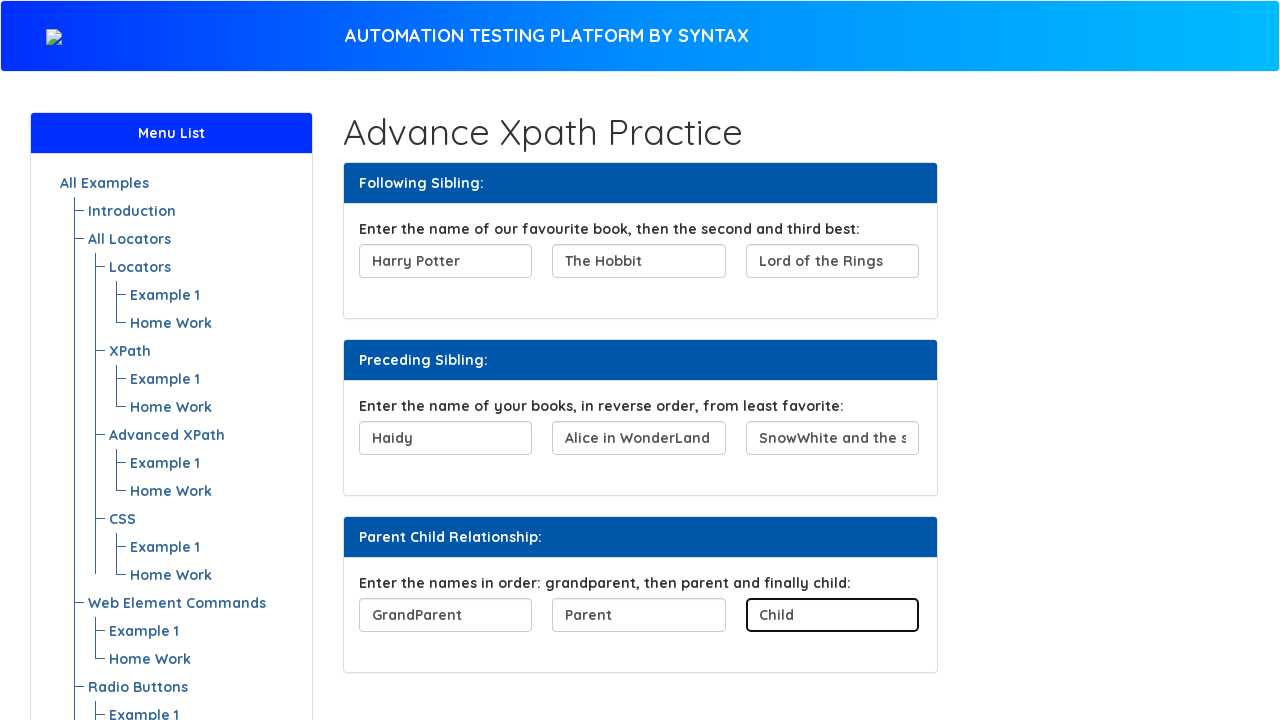

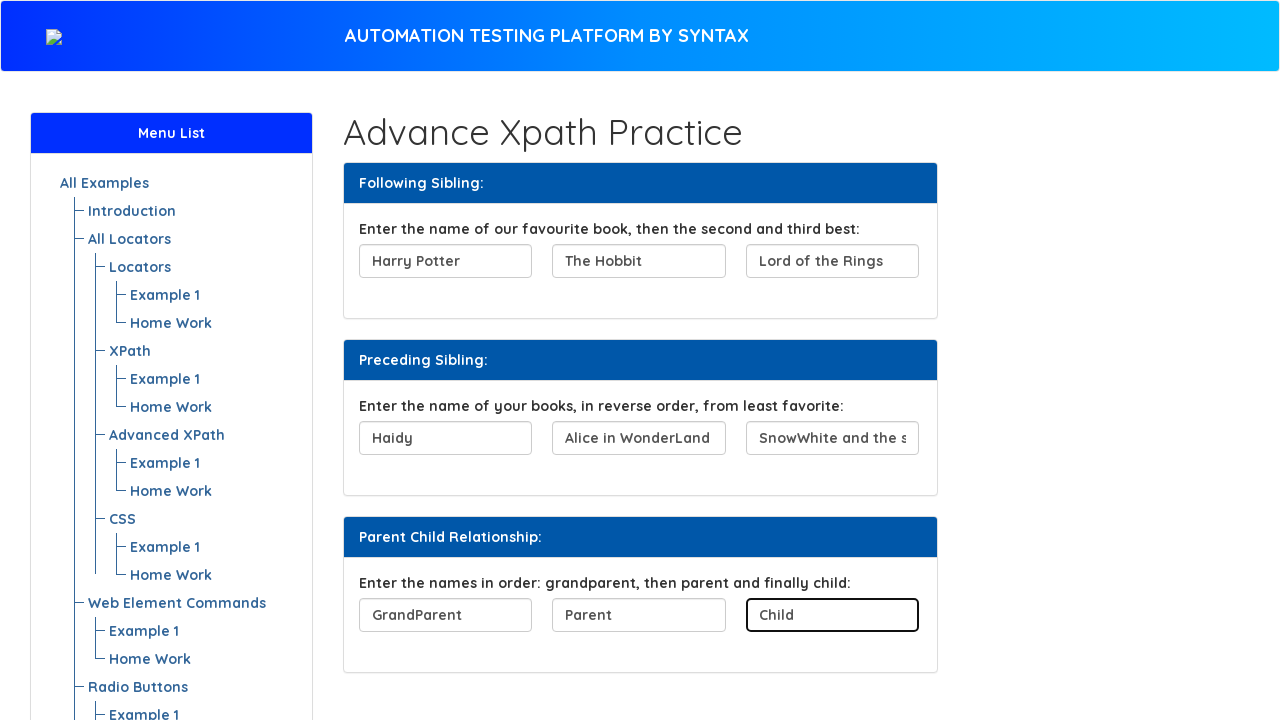